Tests marking all todo items as completed using the toggle all checkbox

Starting URL: https://demo.playwright.dev/todomvc

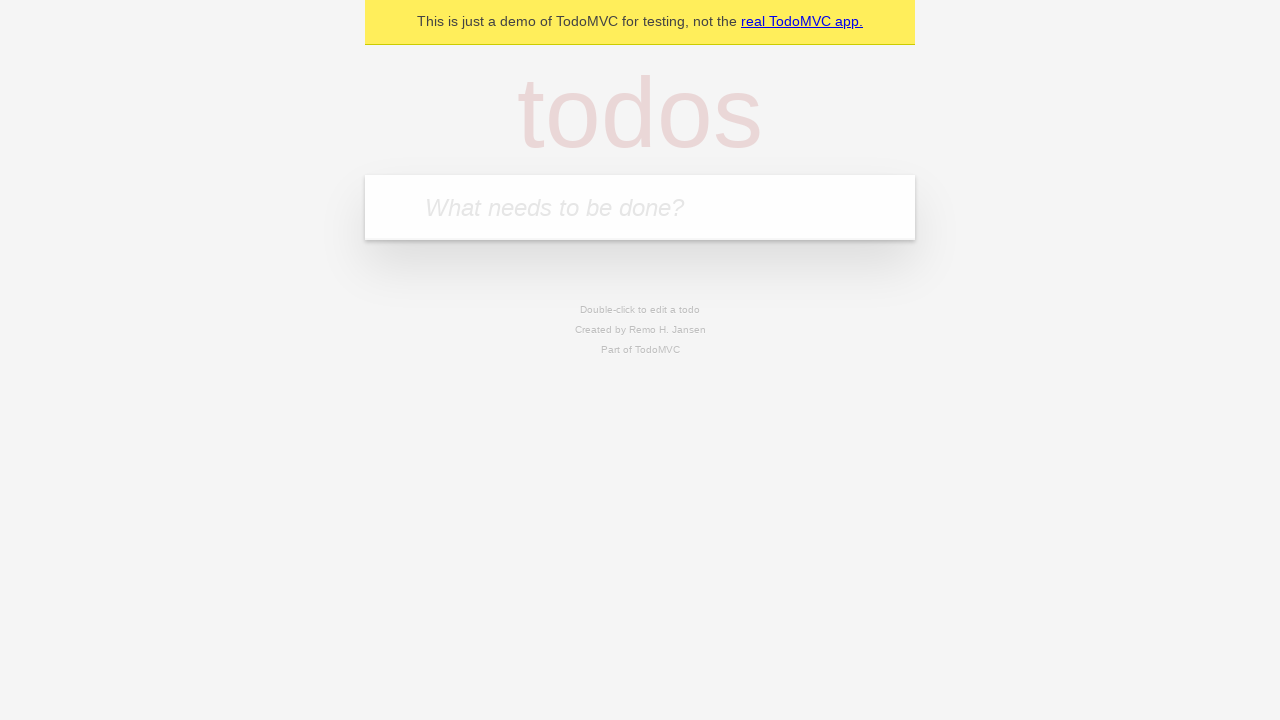

Navigated to TodoMVC demo page
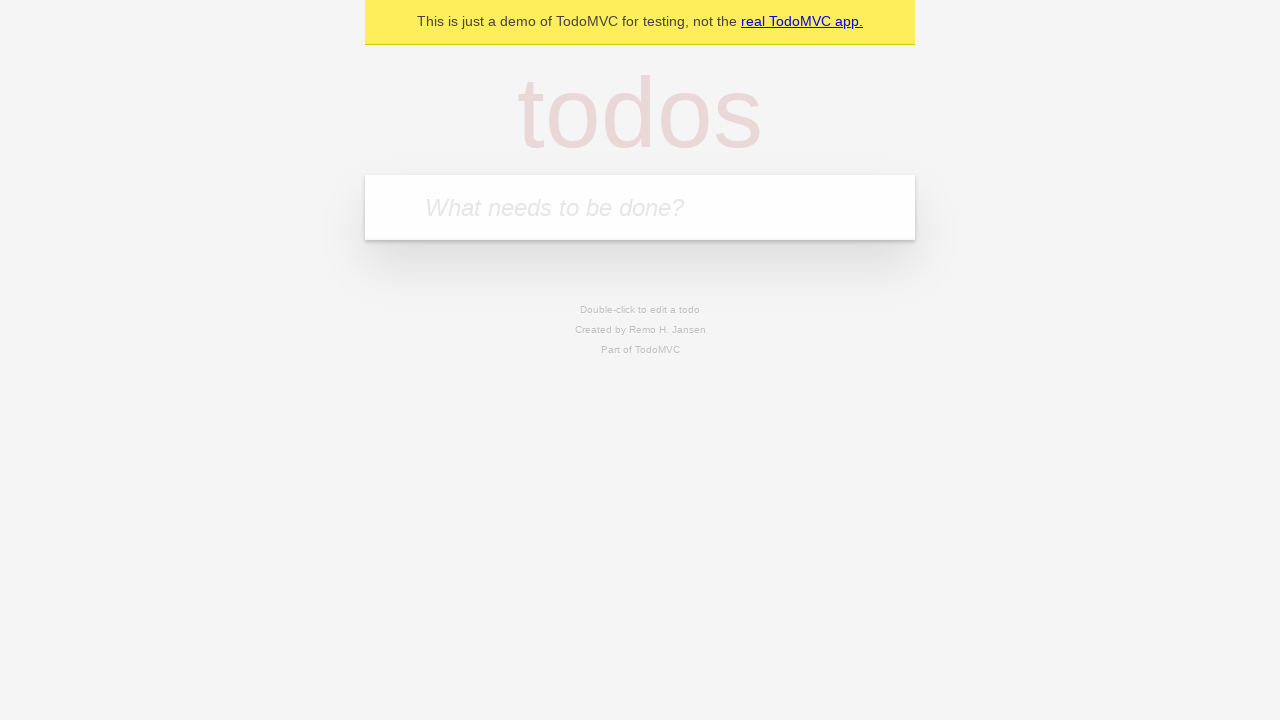

Located the todo input field
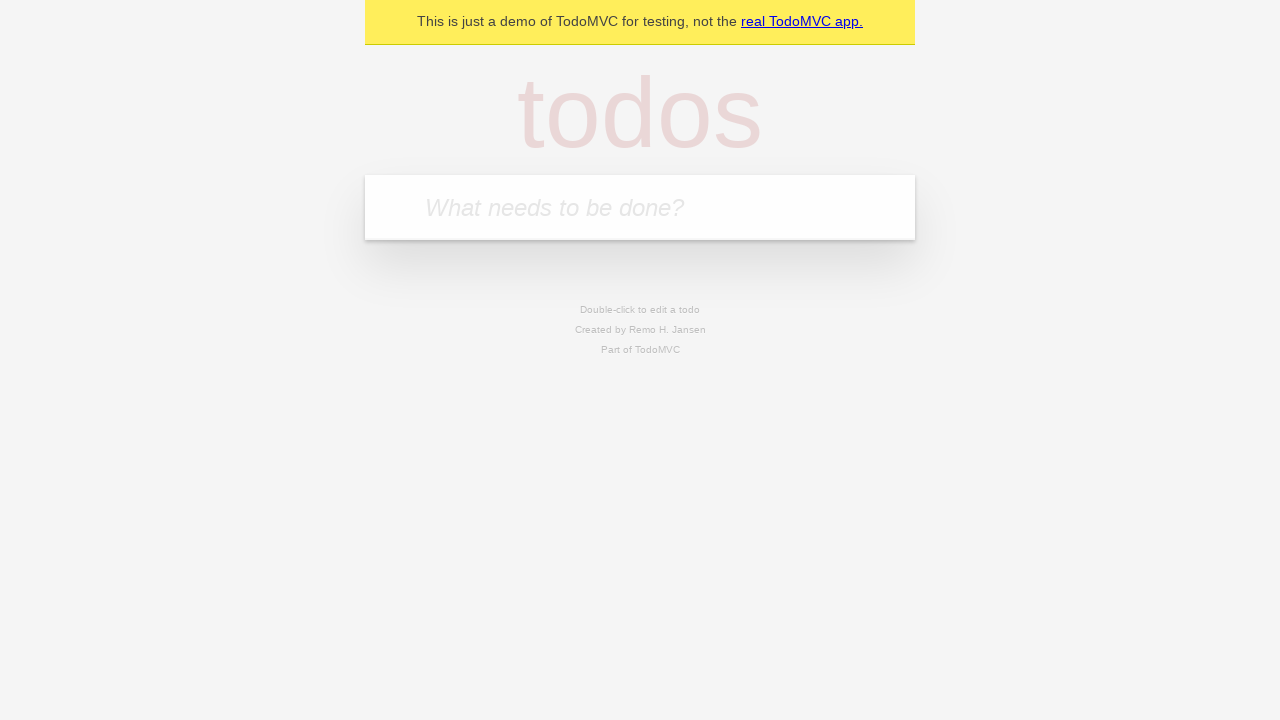

Filled todo input with 'buy some cheese' on internal:attr=[placeholder="What needs to be done?"i]
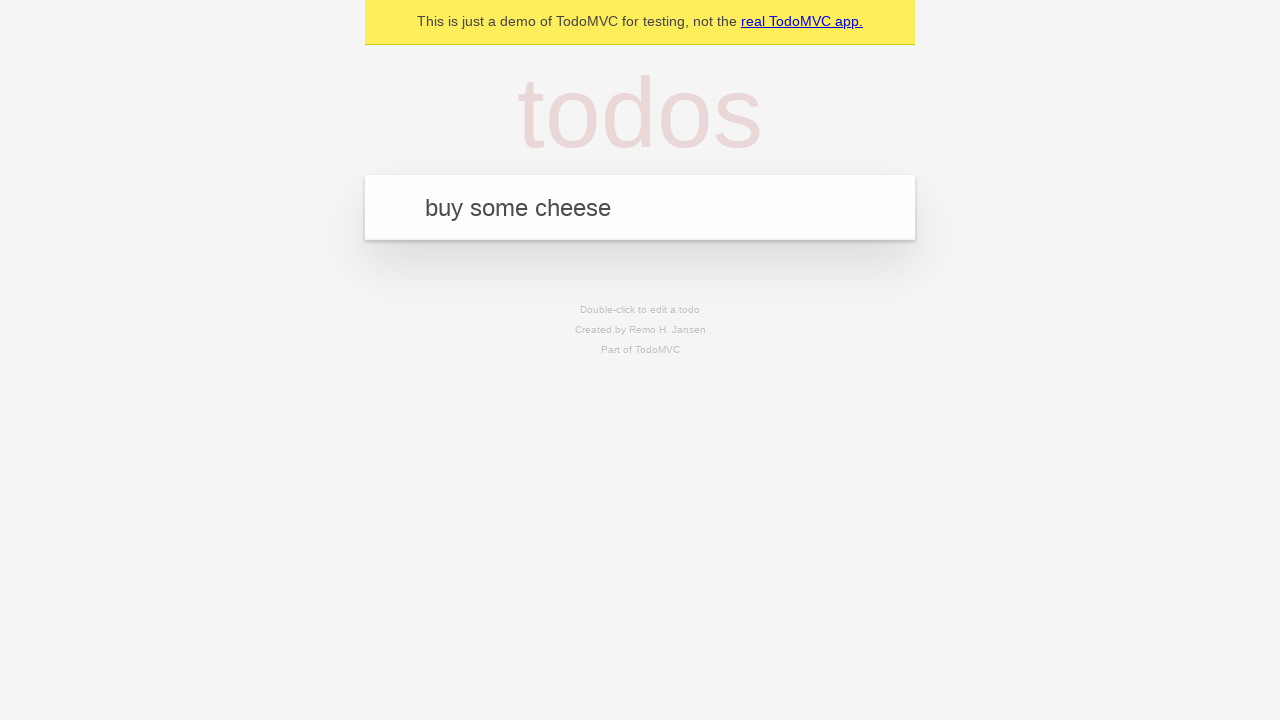

Pressed Enter to create todo 'buy some cheese' on internal:attr=[placeholder="What needs to be done?"i]
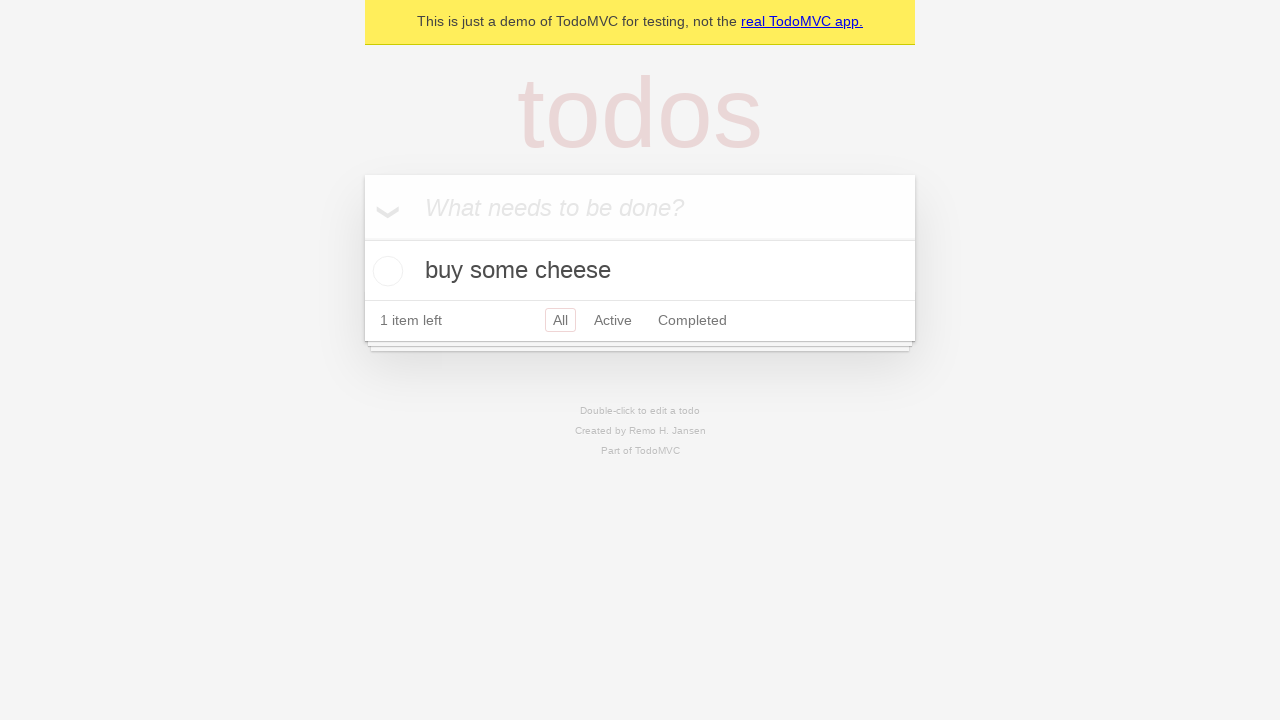

Filled todo input with 'feed the cat' on internal:attr=[placeholder="What needs to be done?"i]
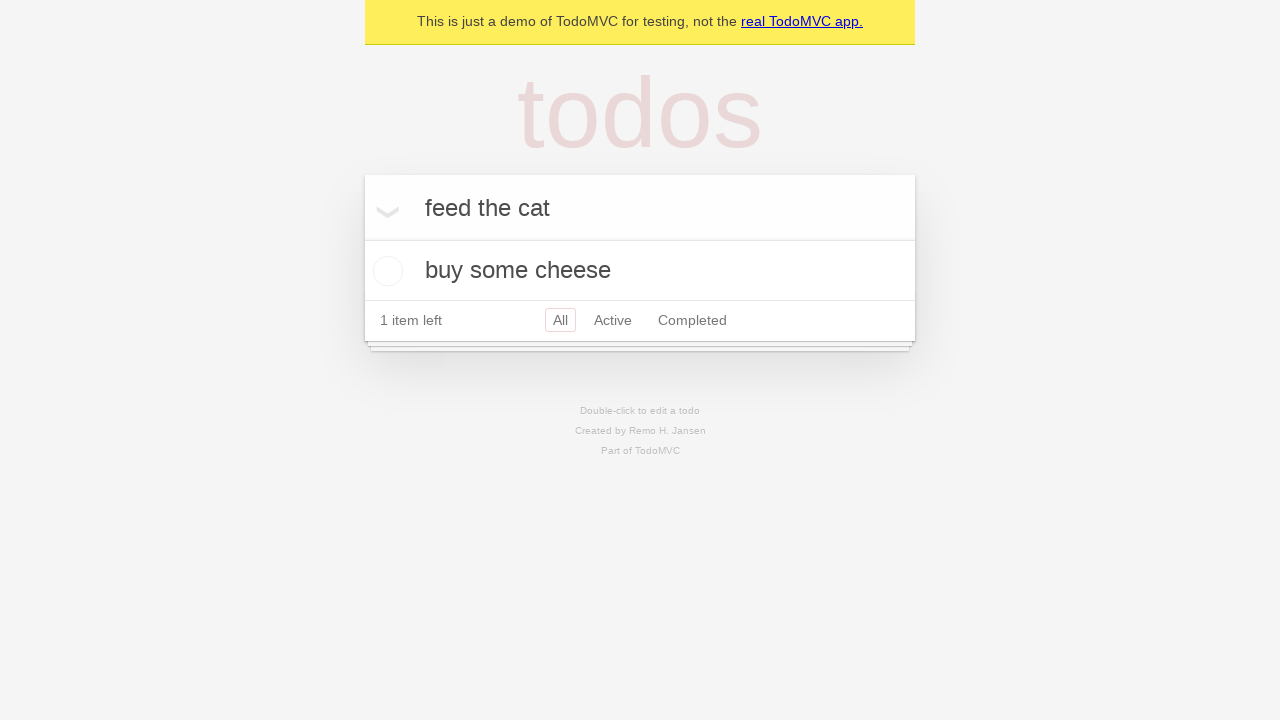

Pressed Enter to create todo 'feed the cat' on internal:attr=[placeholder="What needs to be done?"i]
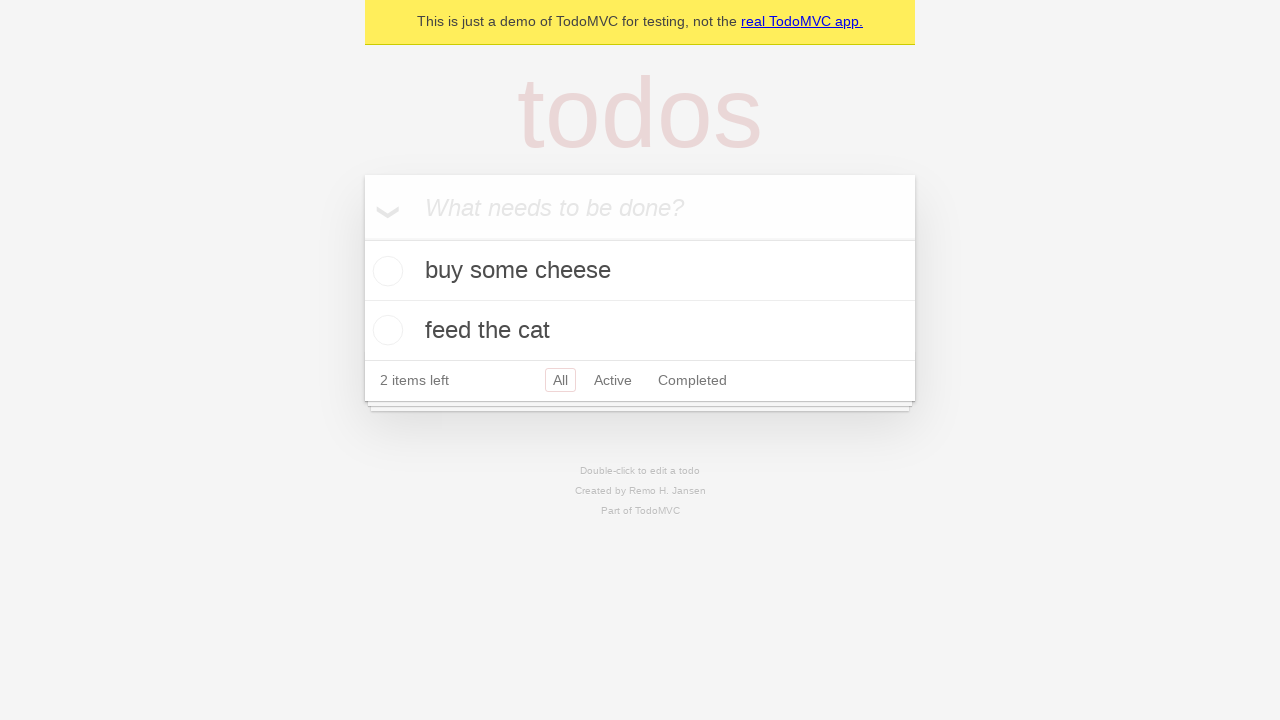

Filled todo input with 'book a doctors appointment' on internal:attr=[placeholder="What needs to be done?"i]
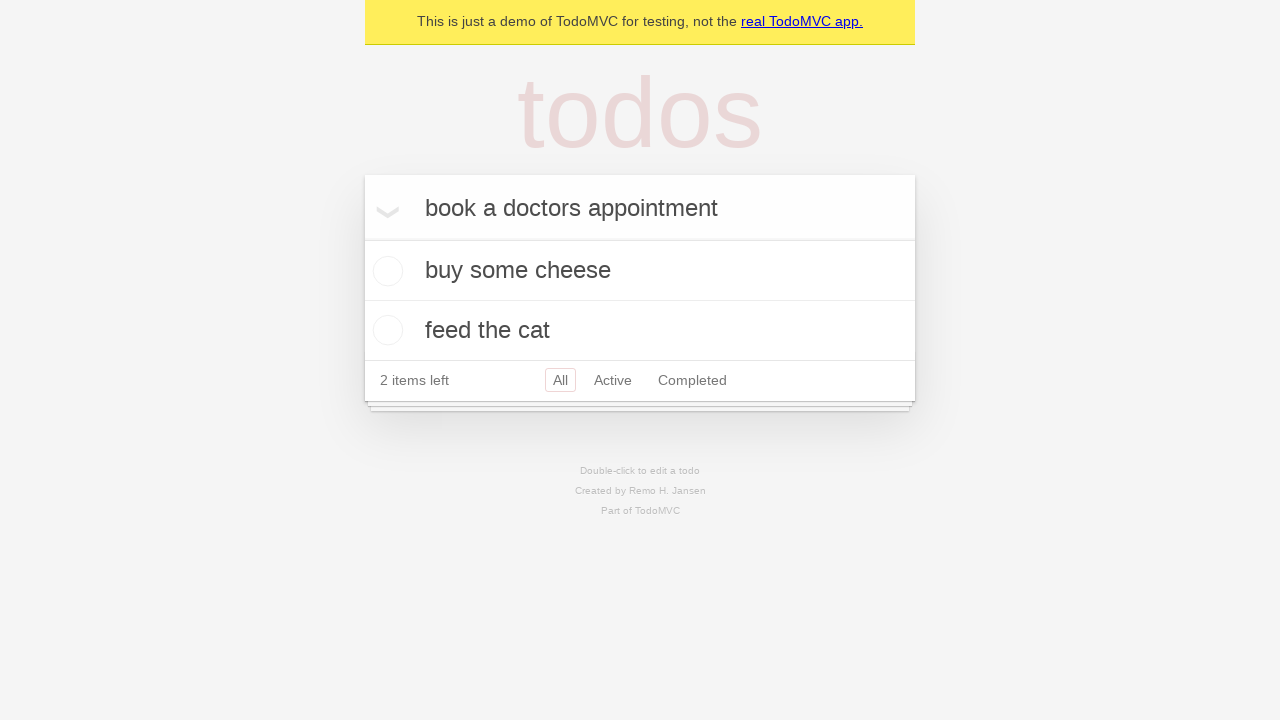

Pressed Enter to create todo 'book a doctors appointment' on internal:attr=[placeholder="What needs to be done?"i]
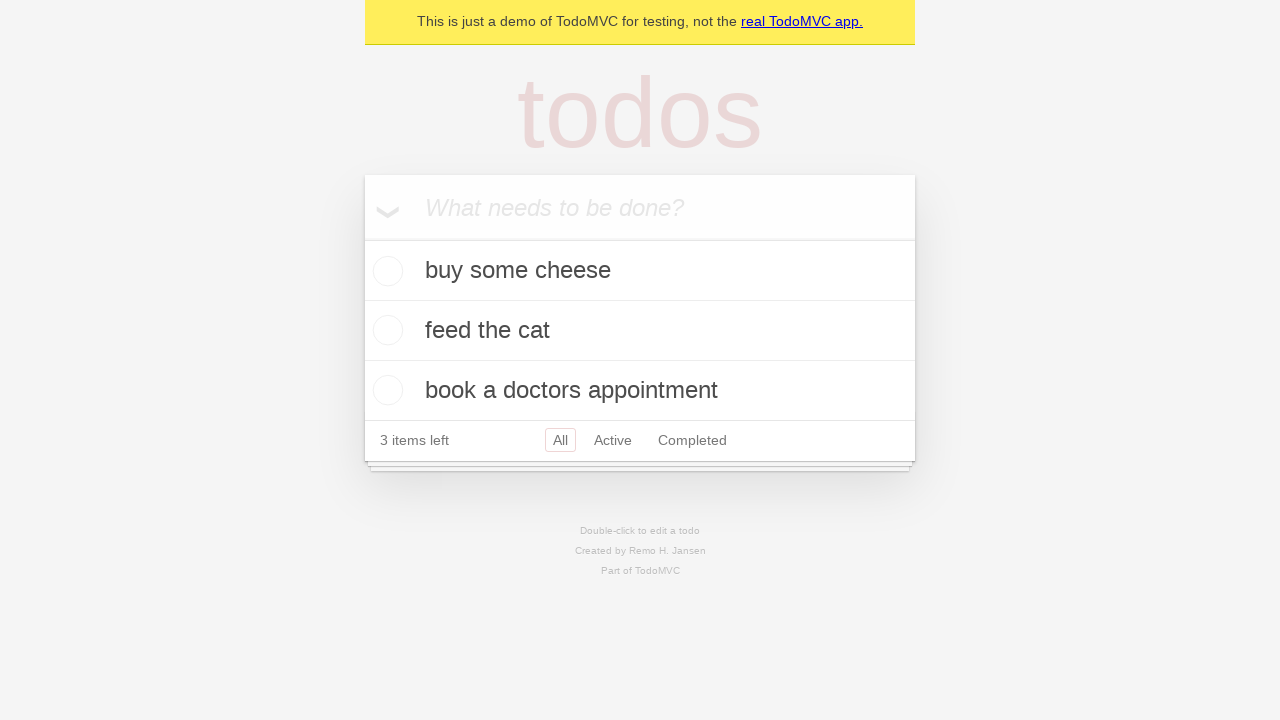

Checked the 'Mark all as complete' checkbox at (362, 238) on internal:label="Mark all as complete"i
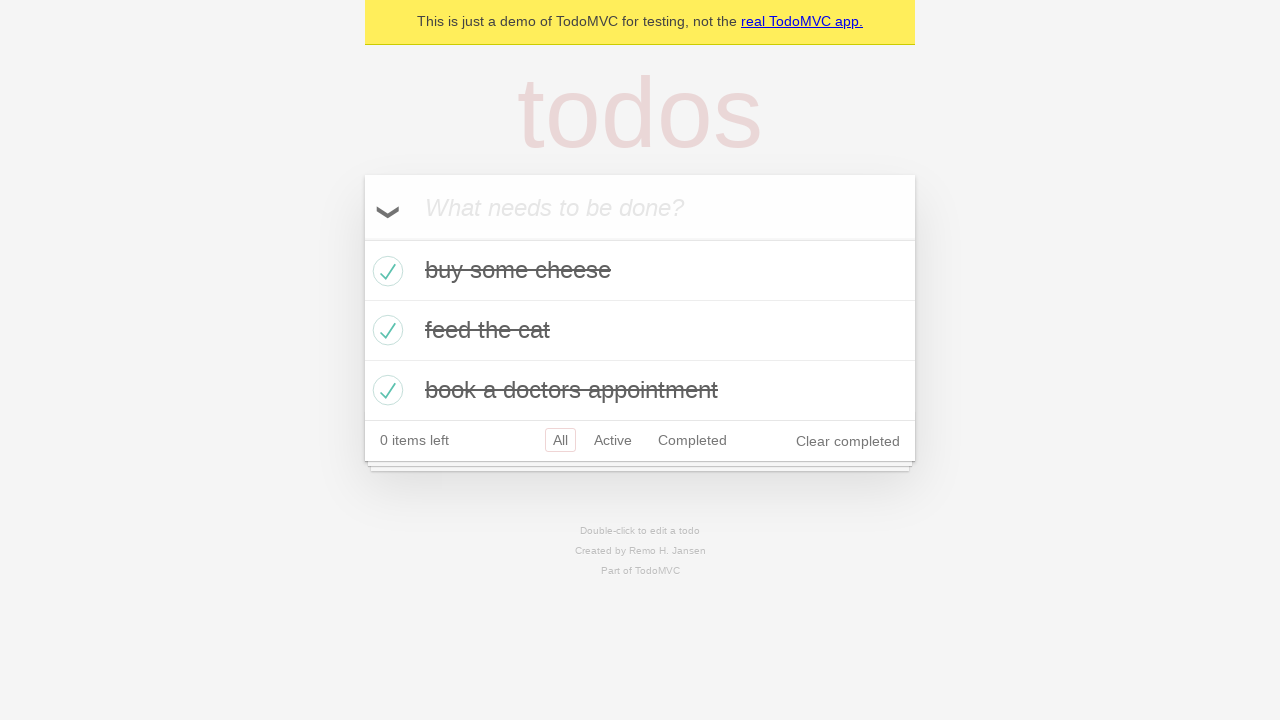

Verified all todo items are marked as completed
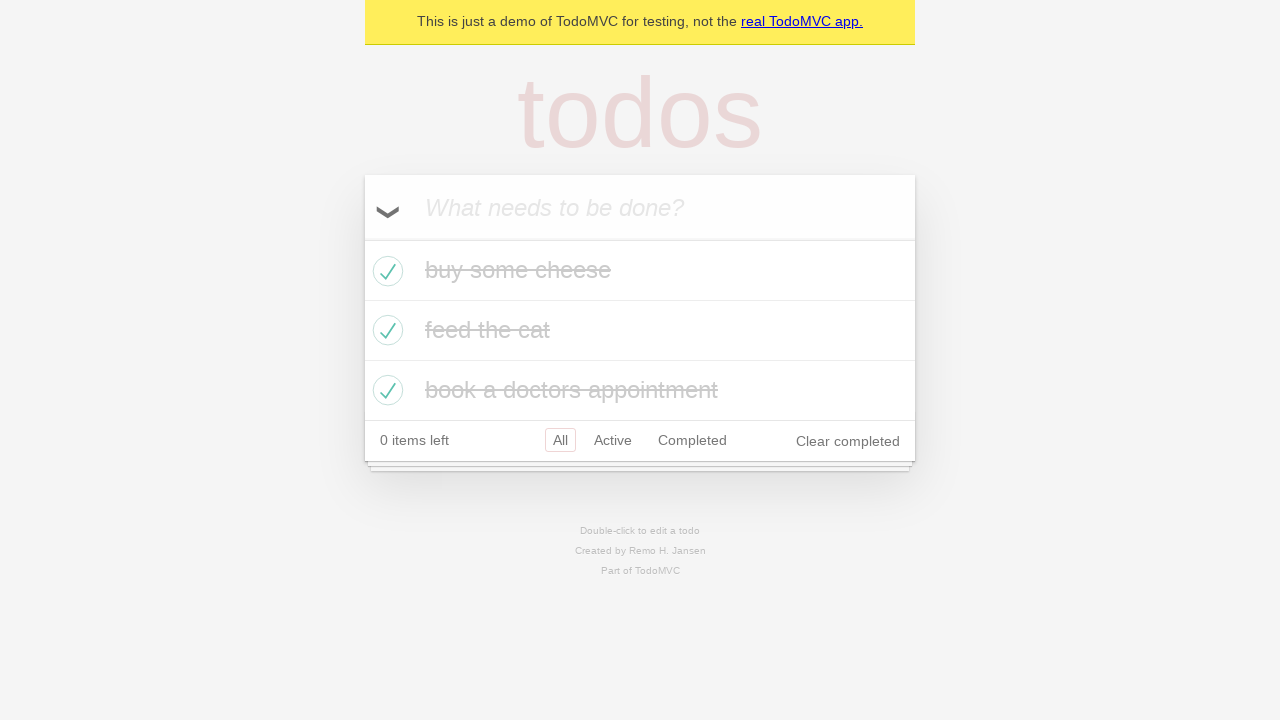

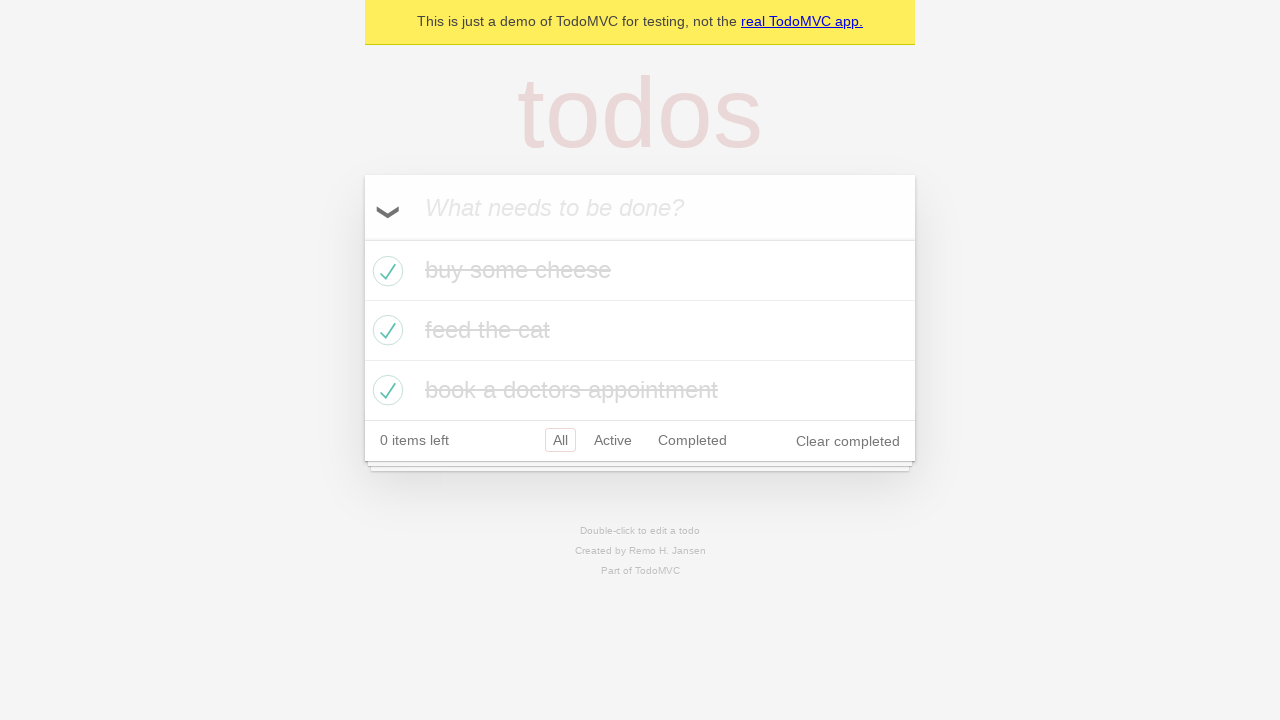